Tests a practice form by filling in name, email, password fields and clicking a checkbox on an Angular practice website

Starting URL: https://rahulshettyacademy.com/angularpractice/

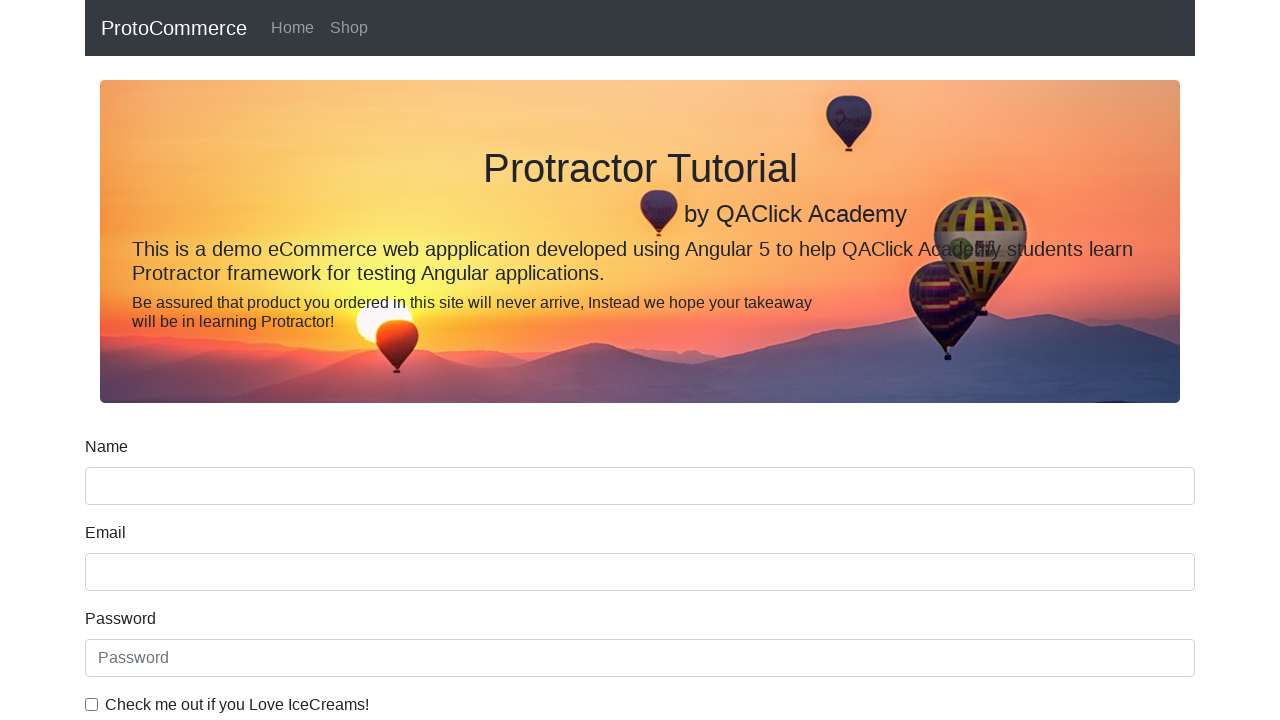

Filled name field with 'Marcus Rodriguez' on (//input[@name='name'])[1]
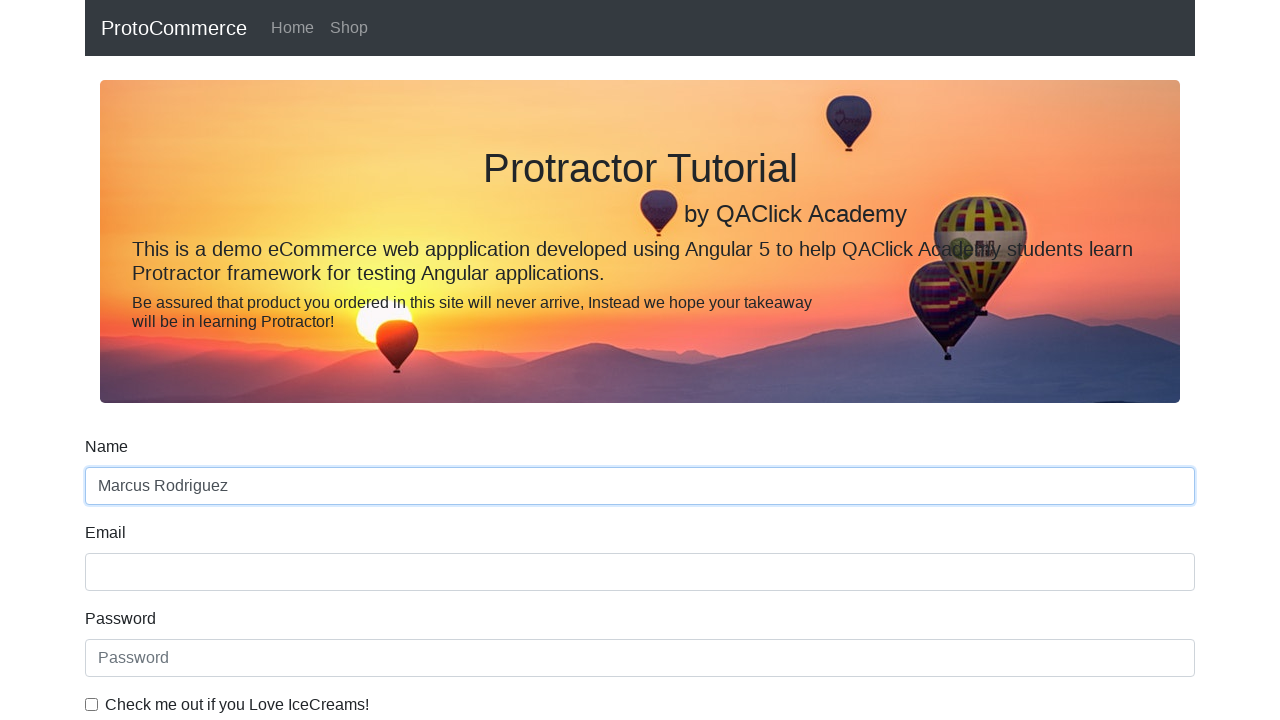

Filled email field with 'marcus.rodriguez@example.com' on input[name='email']
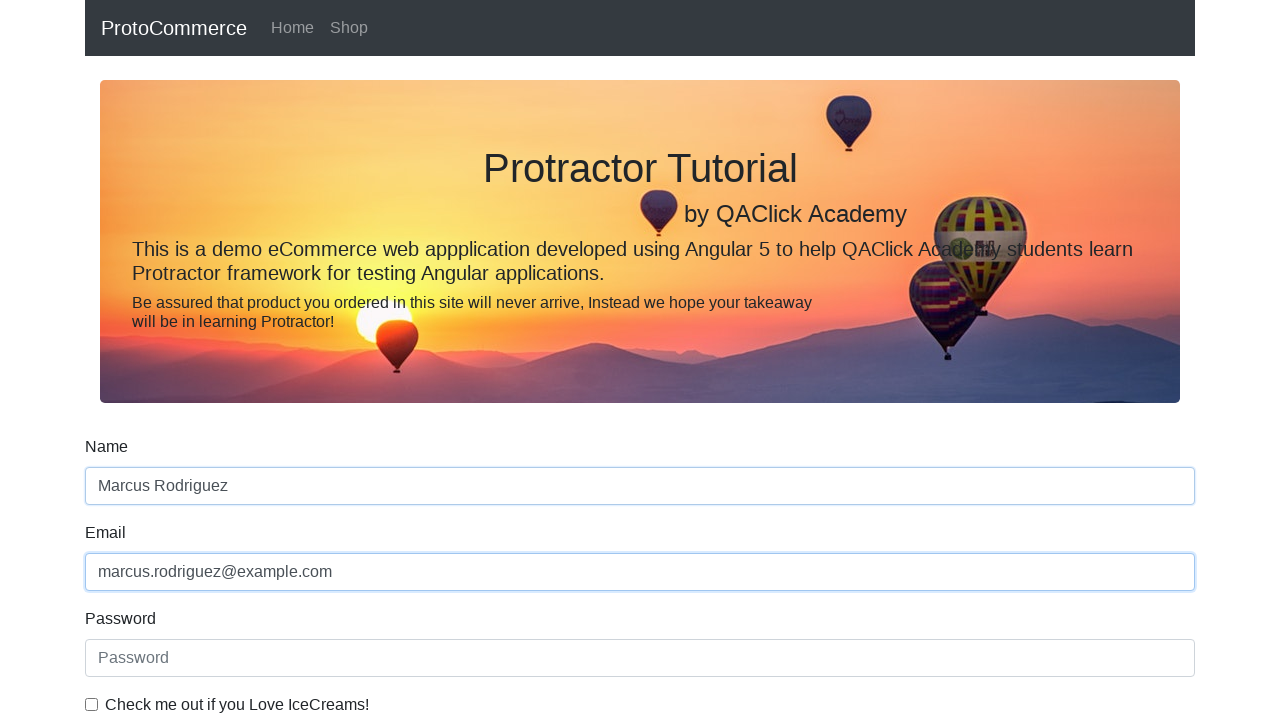

Filled password field with 'SecurePass@789' on #exampleInputPassword1
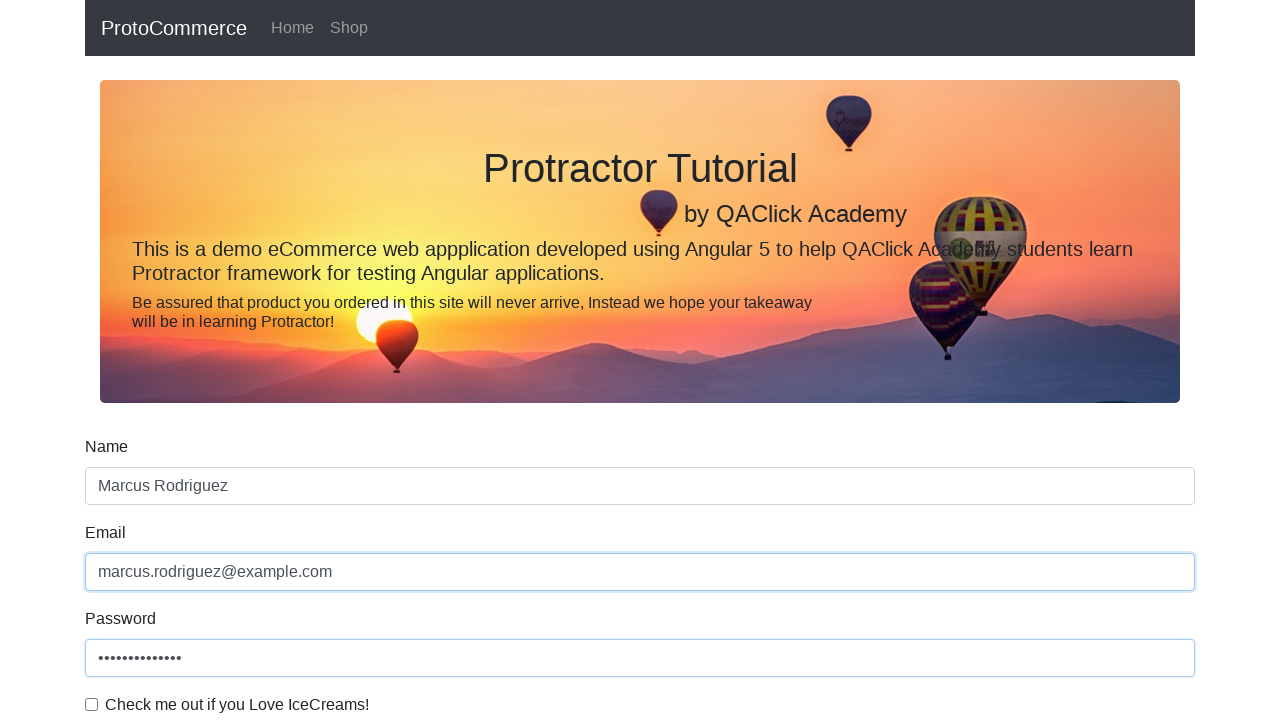

Clicked the practice form checkbox at (92, 704) on #exampleCheck1
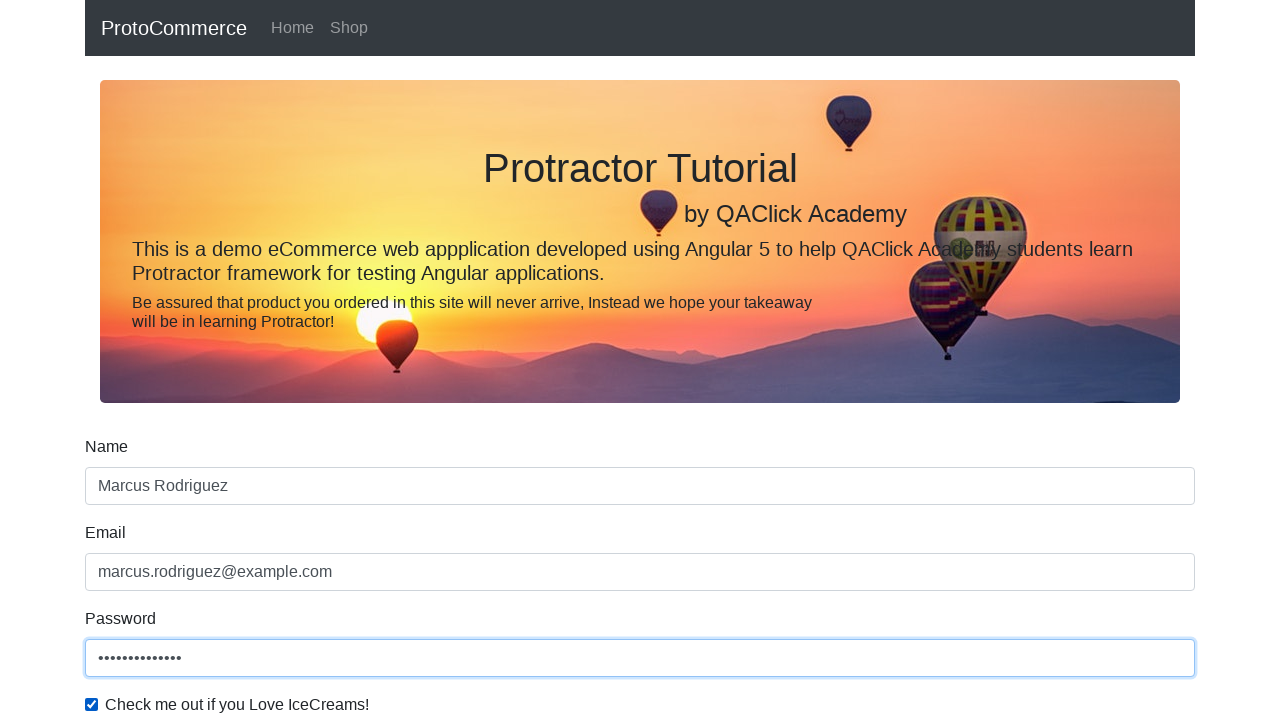

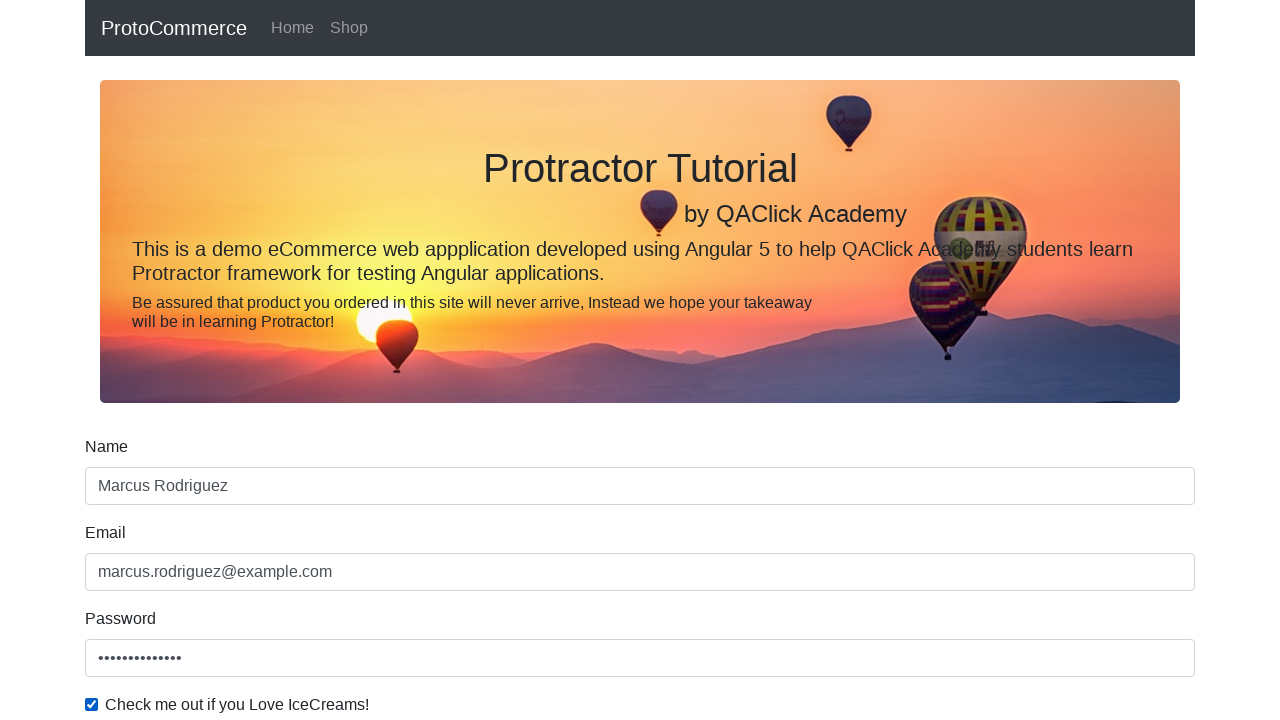